Tests that Clear completed button is hidden when no items are completed

Starting URL: https://demo.playwright.dev/todomvc

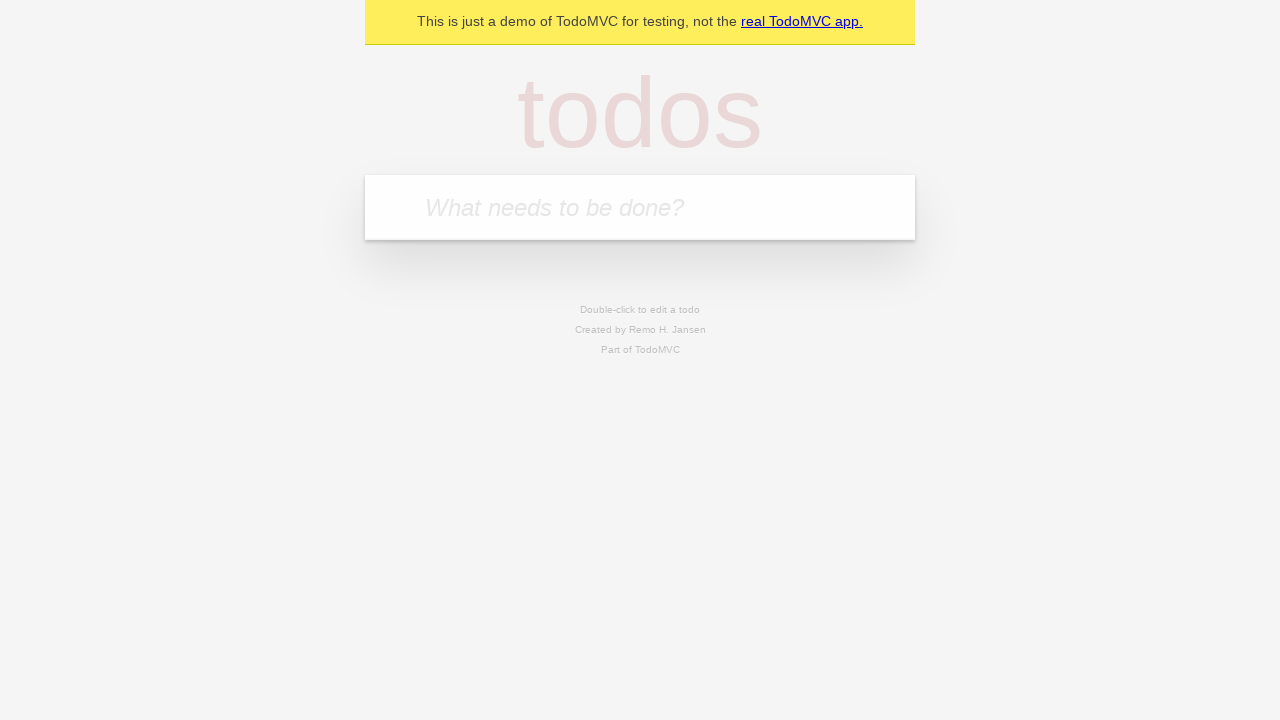

Filled todo input with 'buy some cheese' on internal:attr=[placeholder="What needs to be done?"i]
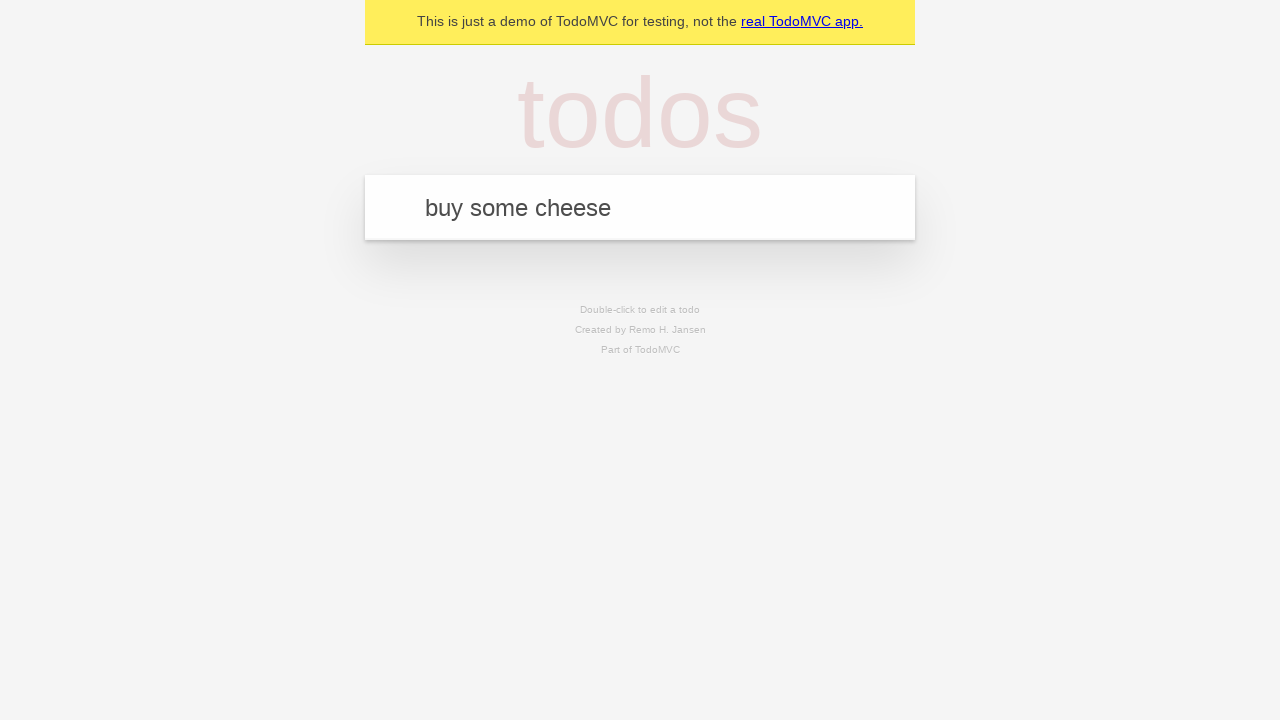

Pressed Enter to add todo 'buy some cheese' on internal:attr=[placeholder="What needs to be done?"i]
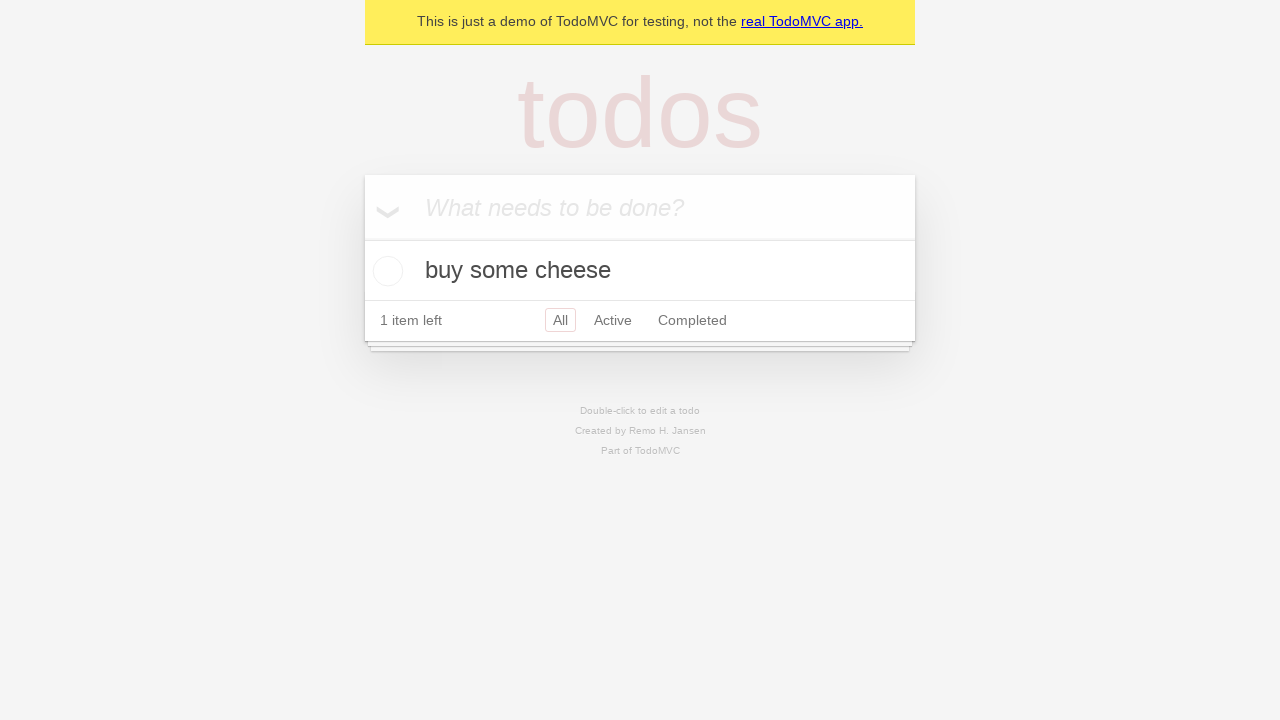

Filled todo input with 'feed the cat' on internal:attr=[placeholder="What needs to be done?"i]
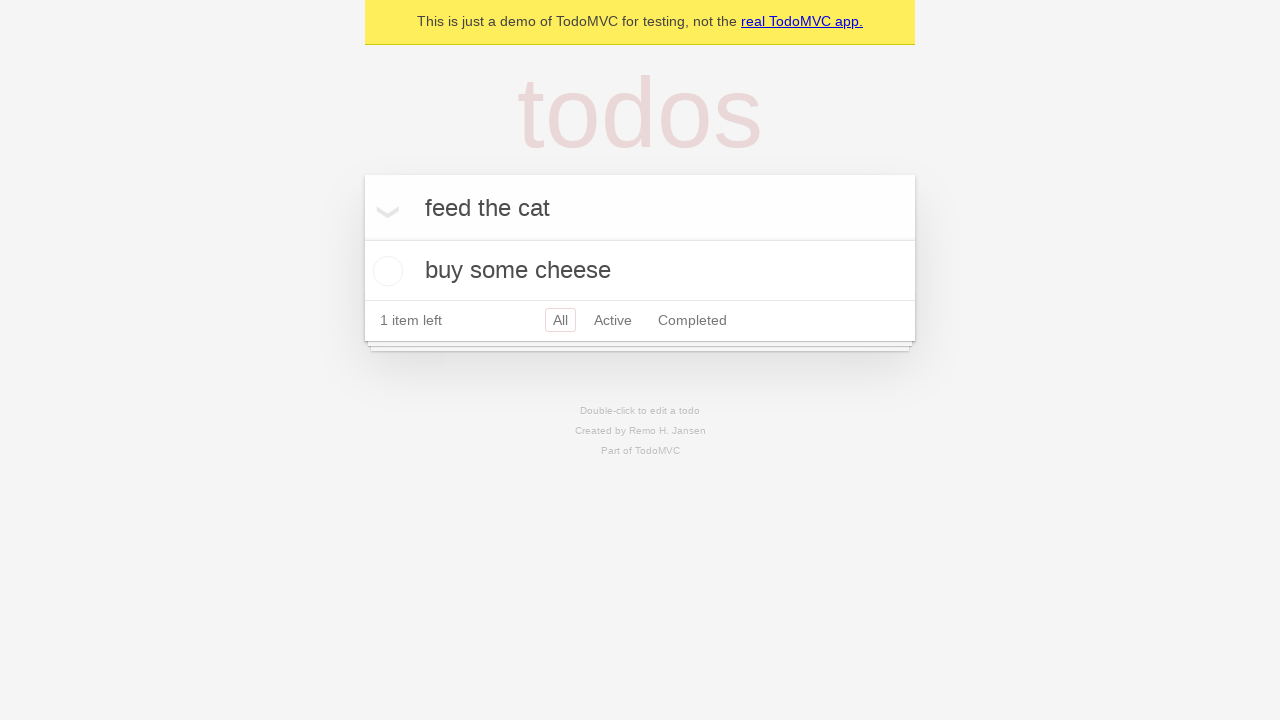

Pressed Enter to add todo 'feed the cat' on internal:attr=[placeholder="What needs to be done?"i]
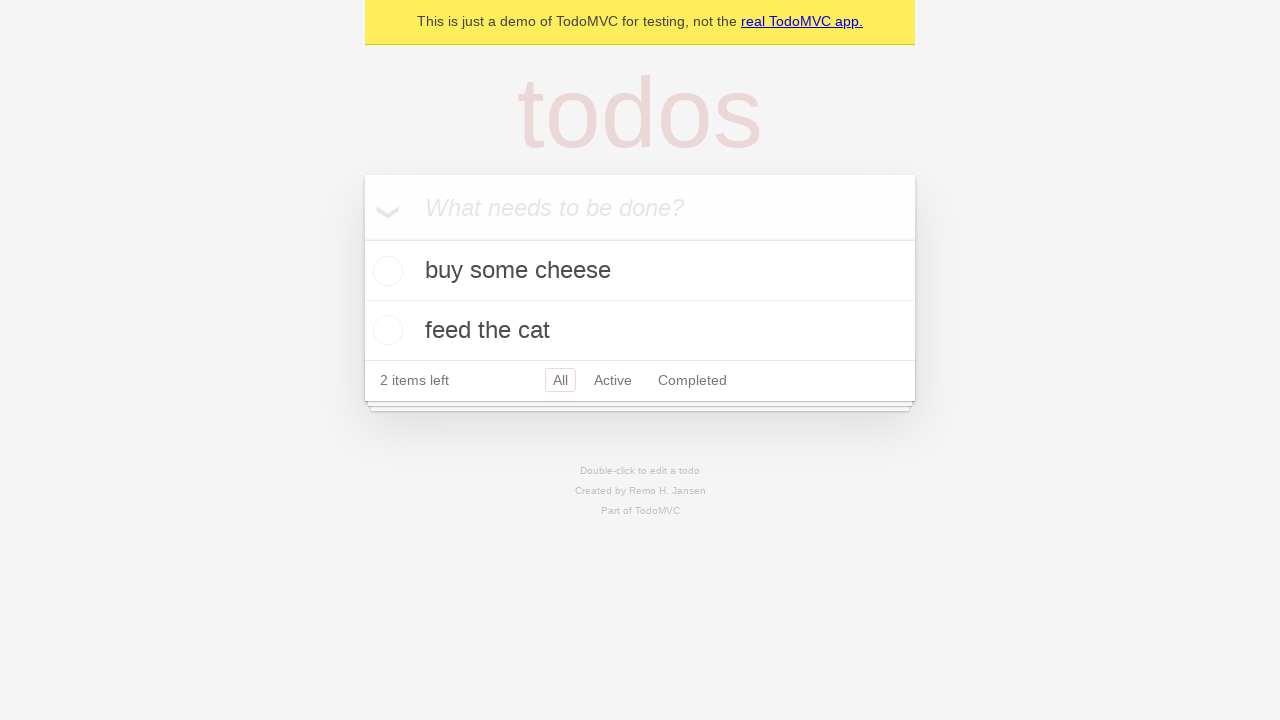

Filled todo input with 'book a doctors appointment' on internal:attr=[placeholder="What needs to be done?"i]
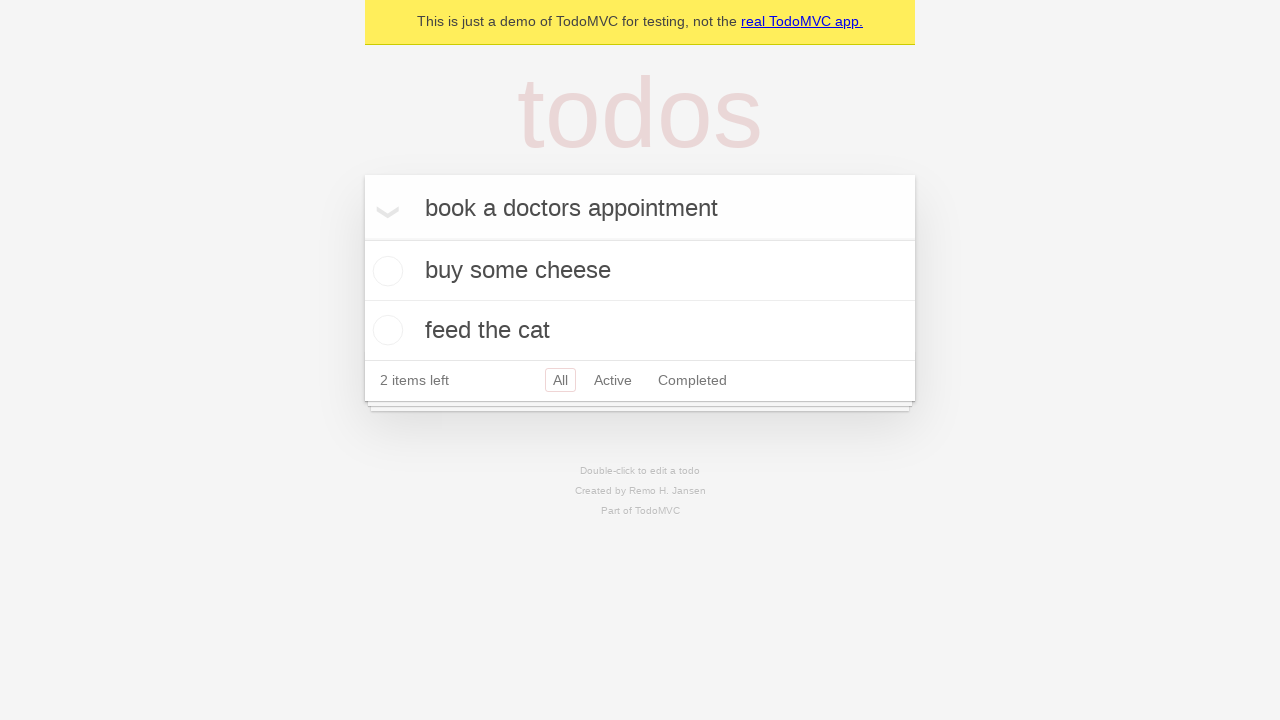

Pressed Enter to add todo 'book a doctors appointment' on internal:attr=[placeholder="What needs to be done?"i]
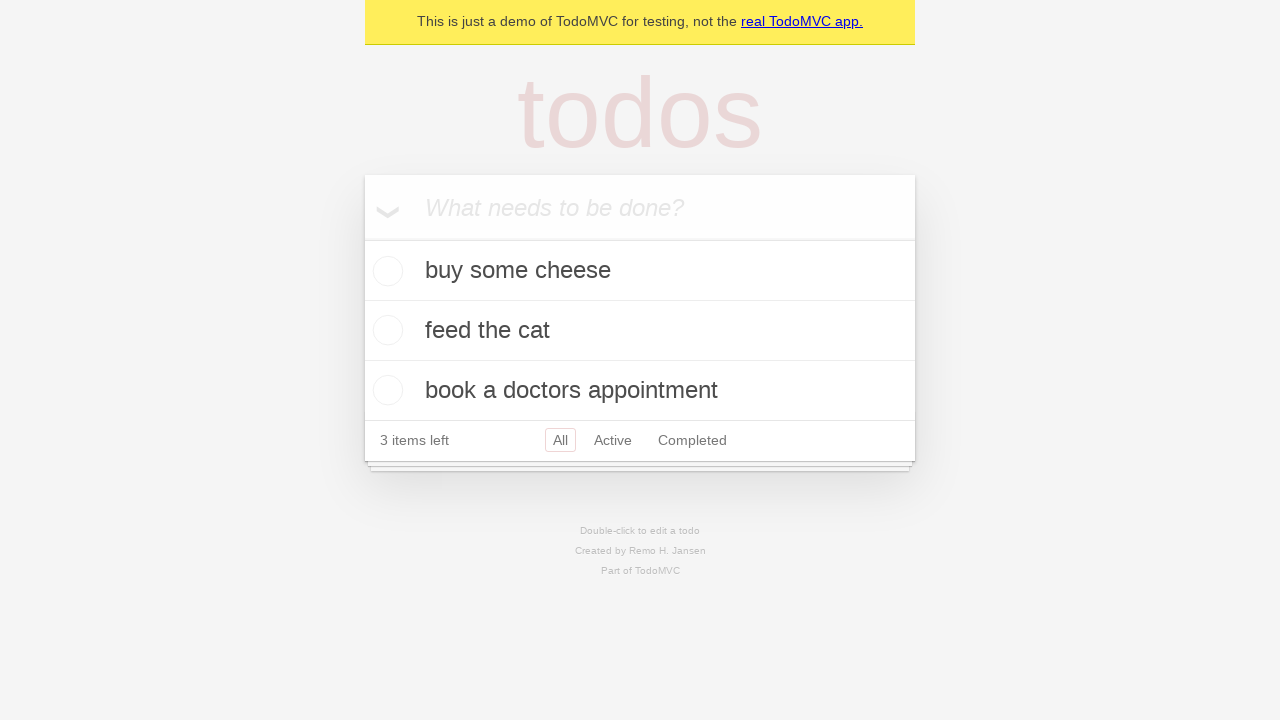

Checked the first todo item as completed at (385, 271) on .todo-list li .toggle >> nth=0
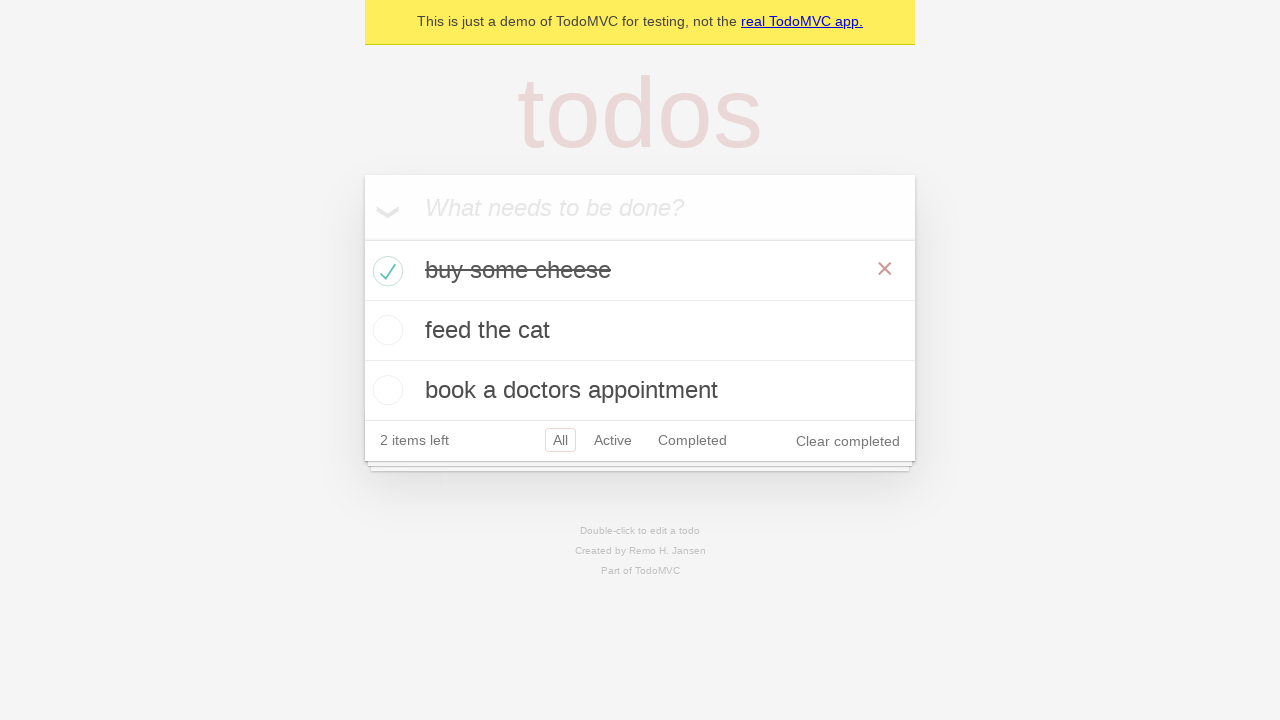

Clicked Clear completed button to remove completed todos at (848, 441) on internal:role=button[name="Clear completed"i]
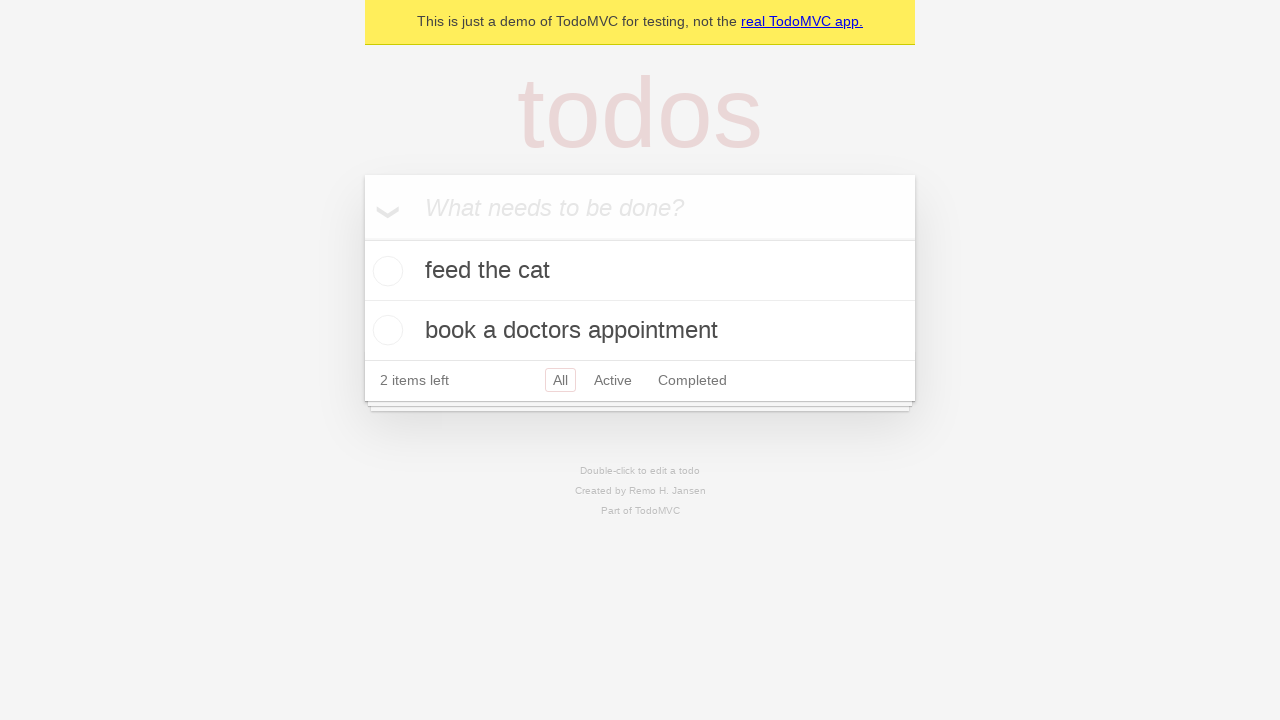

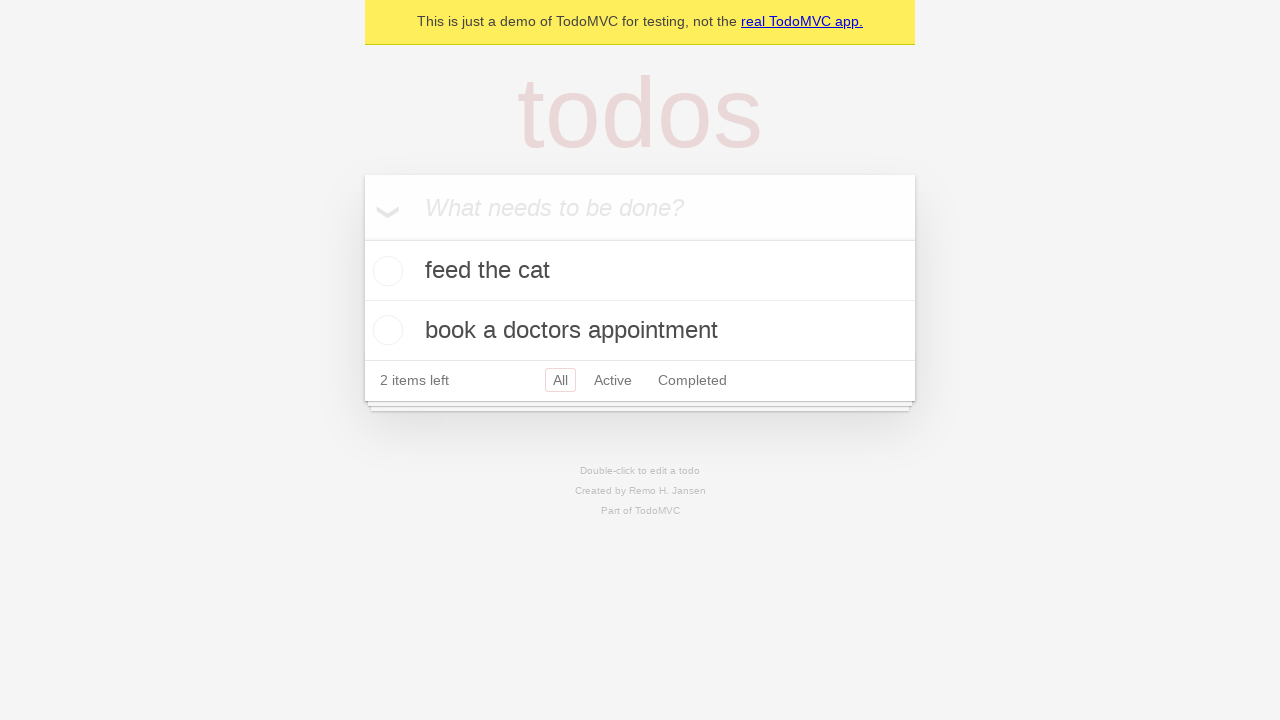